Tests passenger selection dropdown by clicking to open it, incrementing the adult passenger count multiple times, and closing the dropdown

Starting URL: https://www.rahulshettyacademy.com/dropdownsPractise/

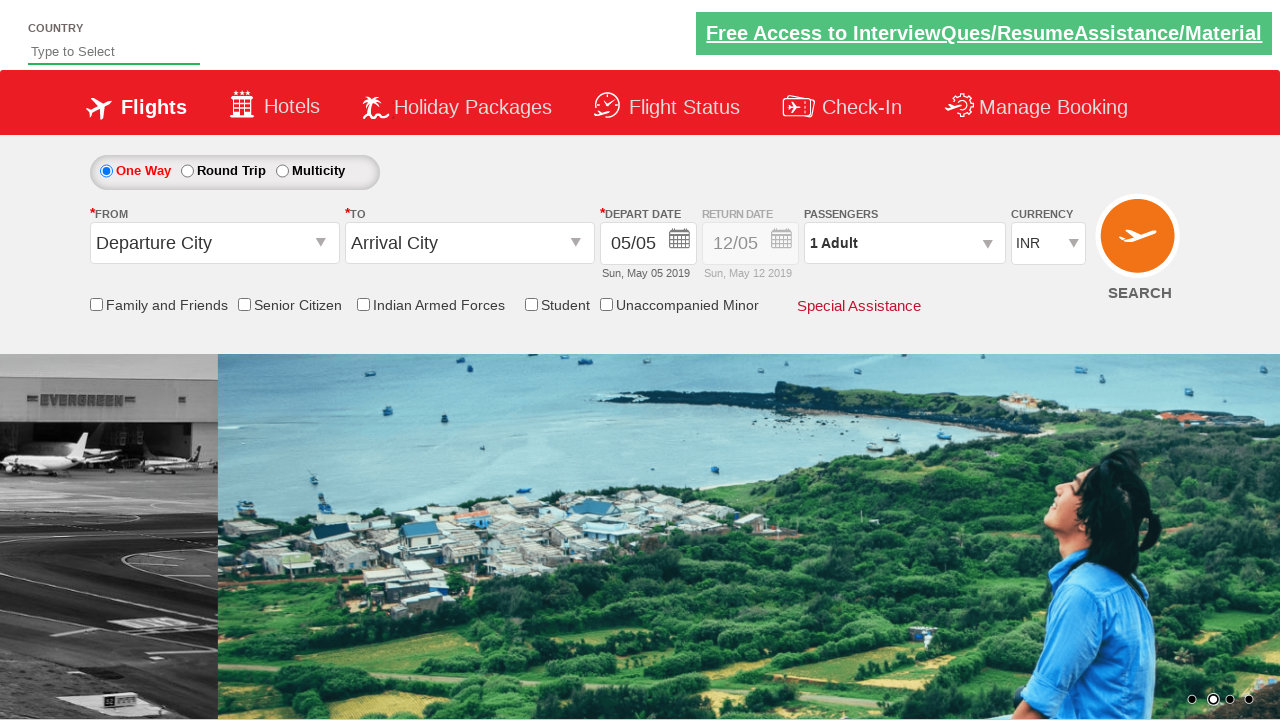

Clicked on passenger info dropdown to open it at (904, 243) on #divpaxinfo
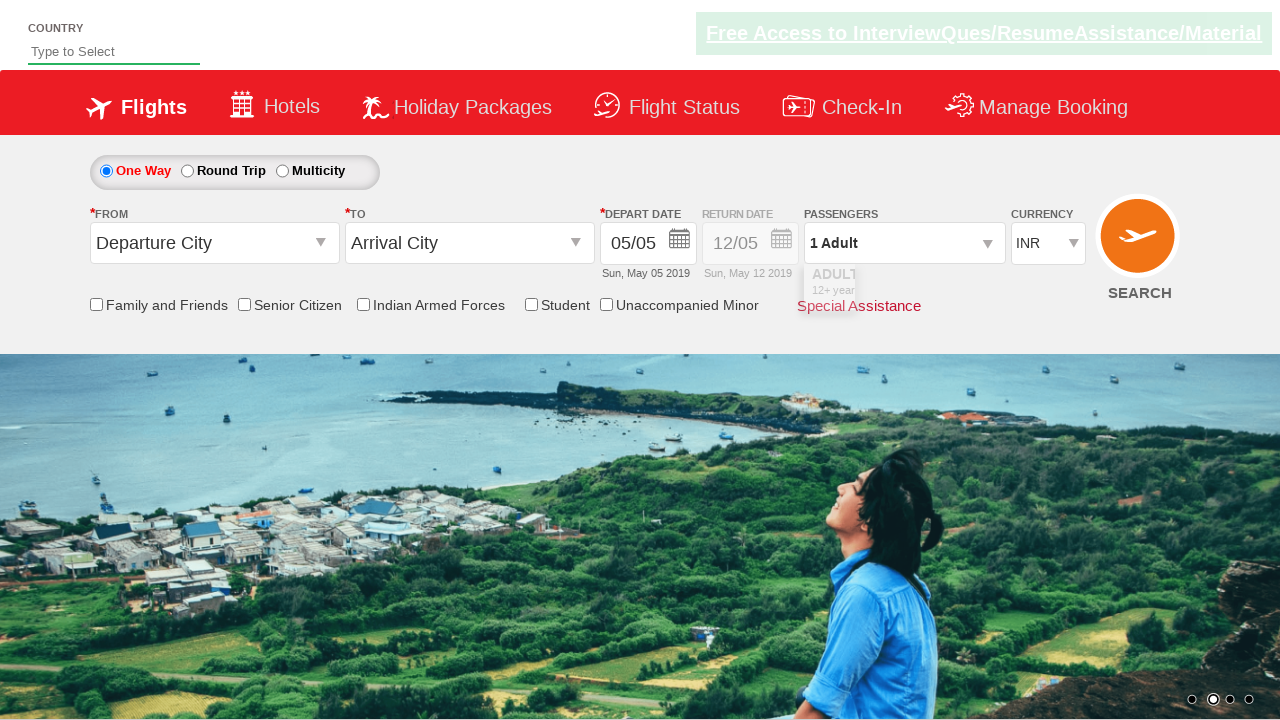

Waited for increment adult button to become visible
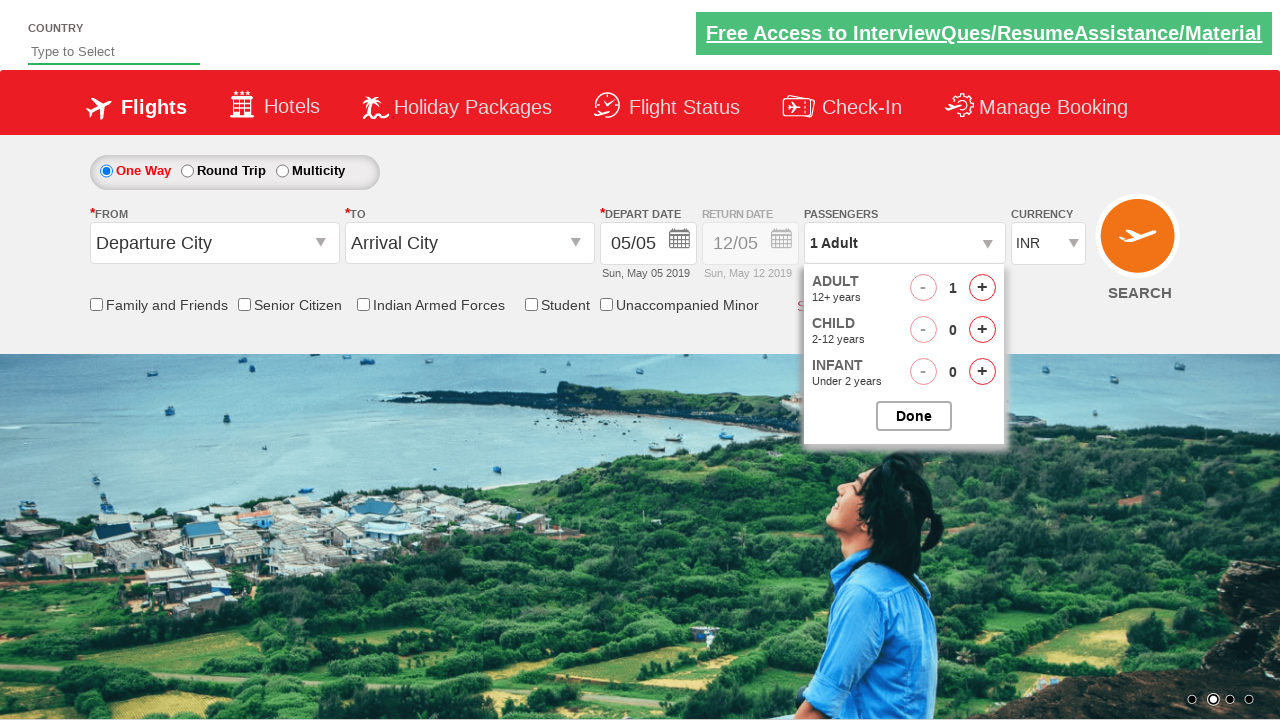

Clicked increment adult button to increase passenger count at (982, 288) on #hrefIncAdt
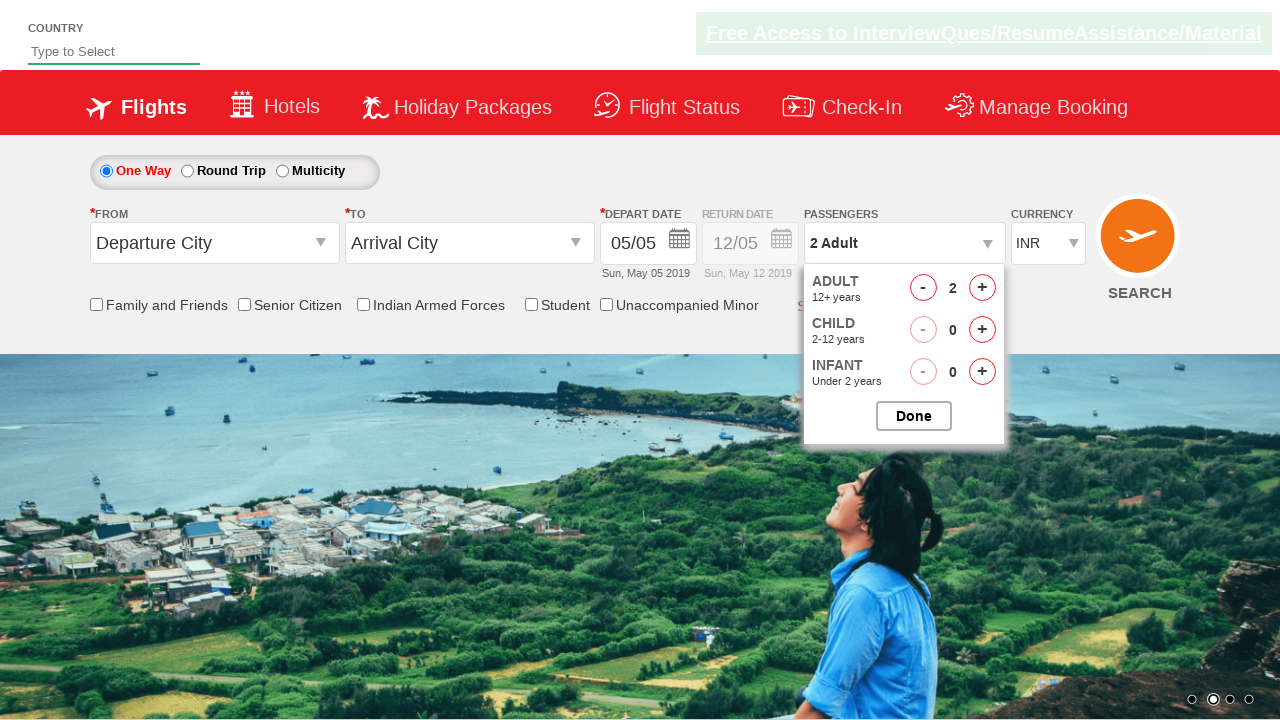

Clicked increment adult button to increase passenger count at (982, 288) on #hrefIncAdt
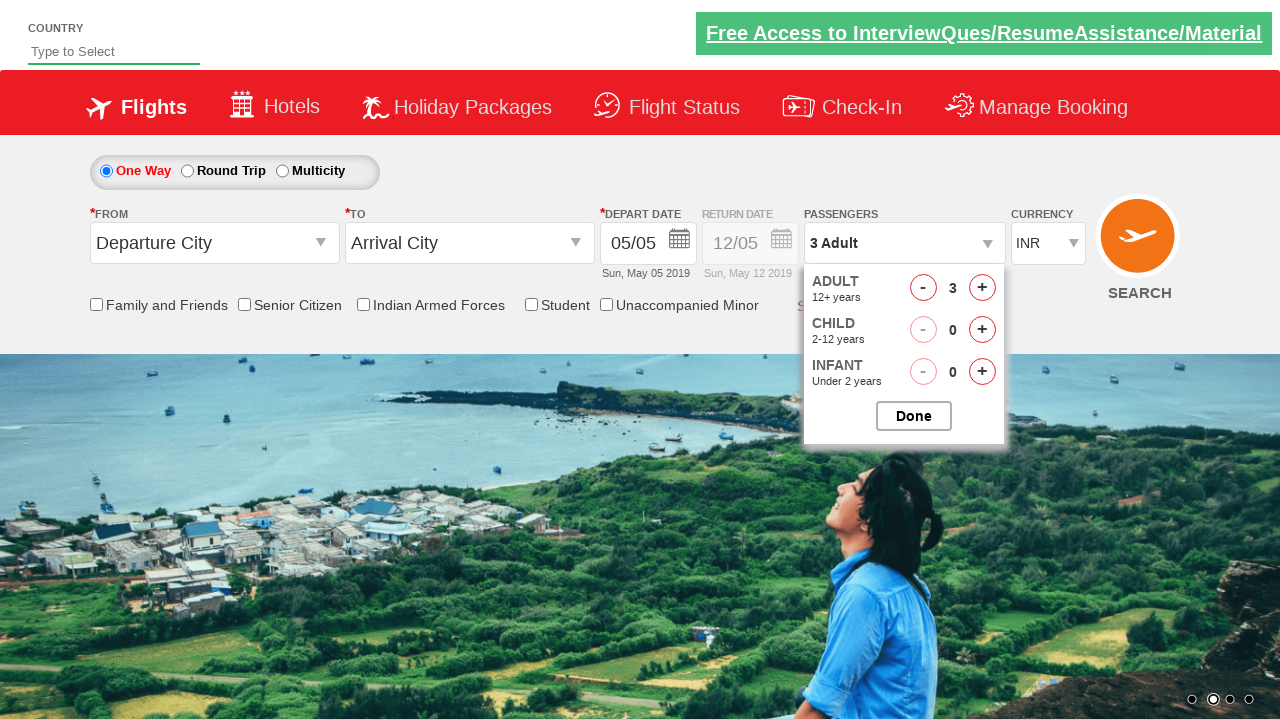

Clicked button to close passenger options dropdown at (914, 416) on #btnclosepaxoption
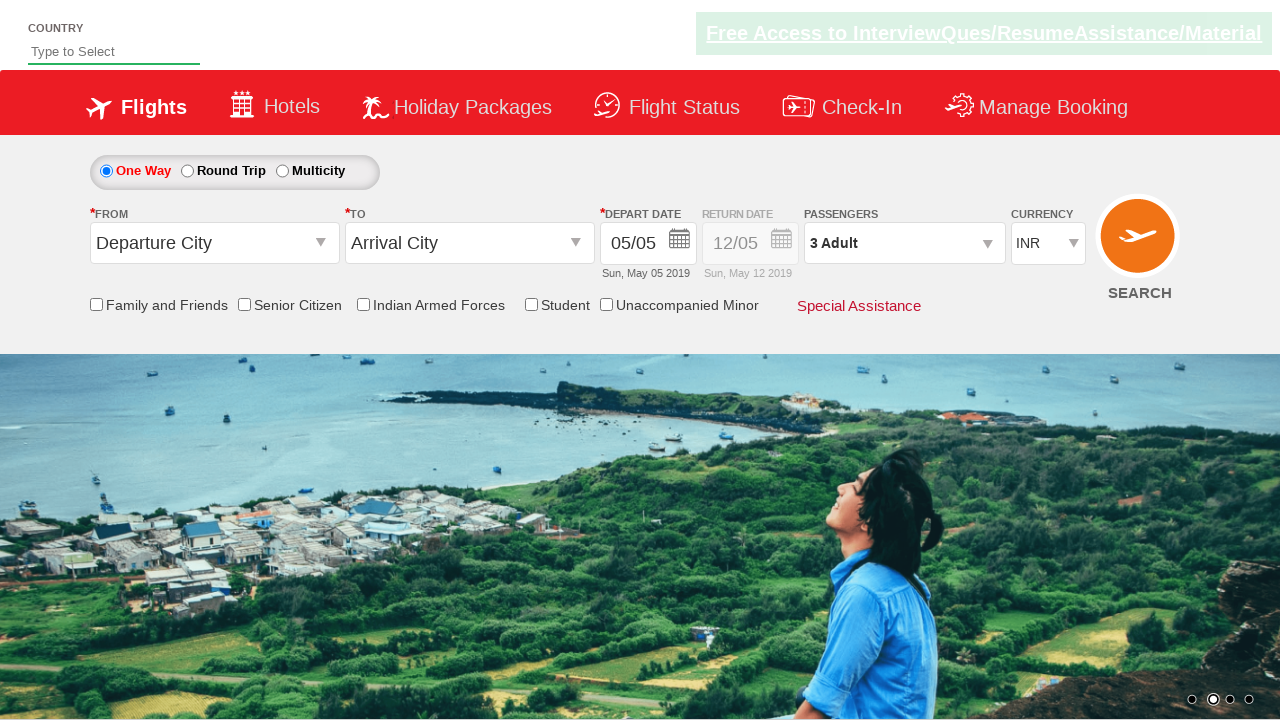

Verified passenger info section is present after closing dropdown
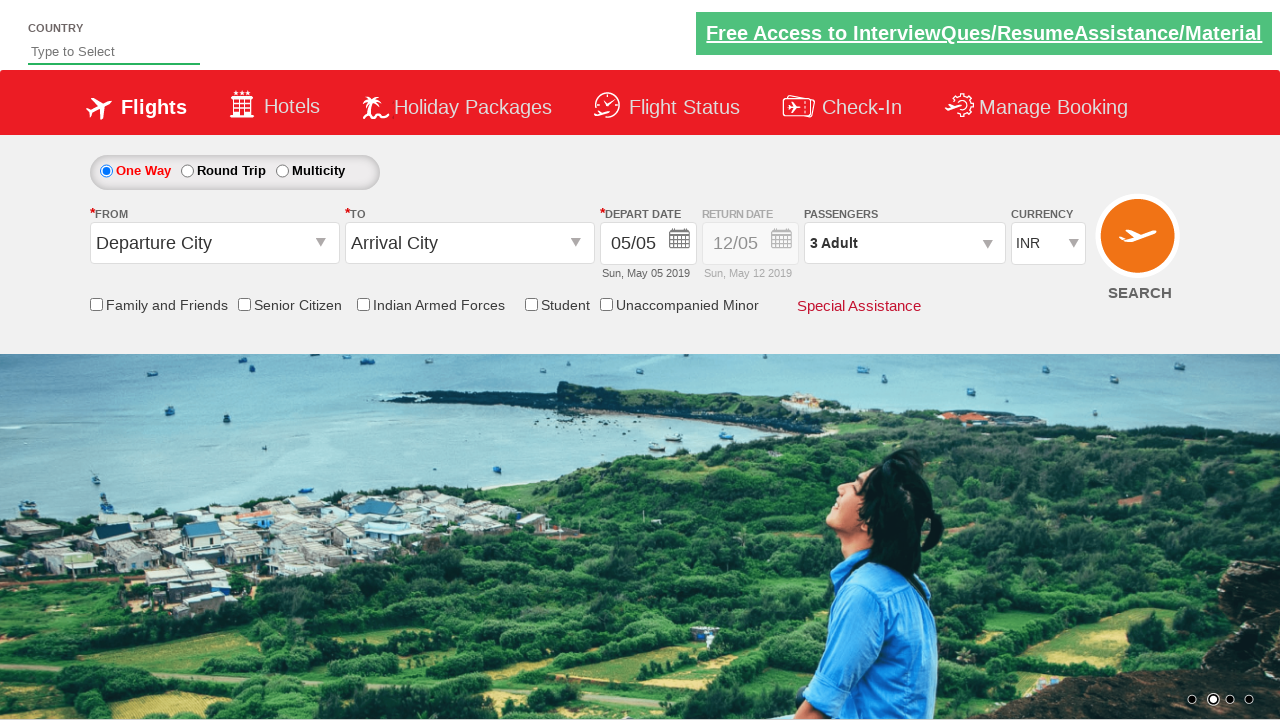

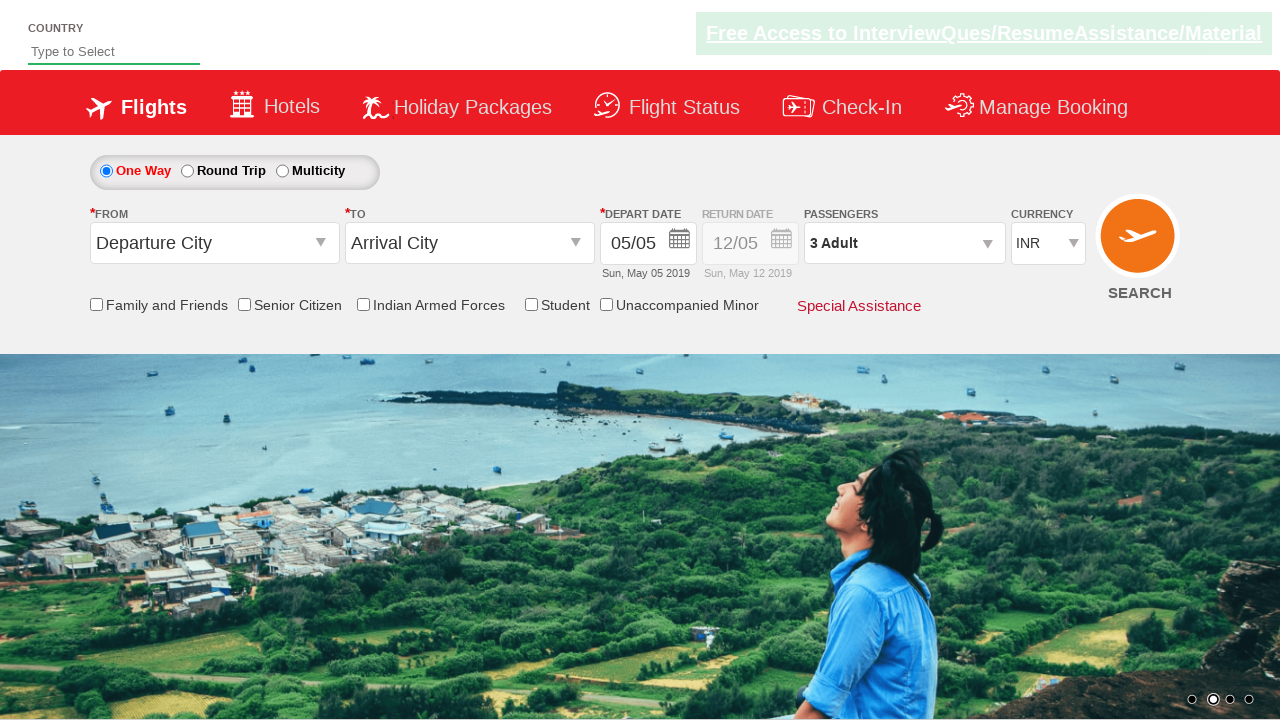